Tests clicking multiple radio buttons on an automation practice page by iterating through all radio button elements and clicking each one.

Starting URL: https://rahulshettyacademy.com/AutomationPractice/

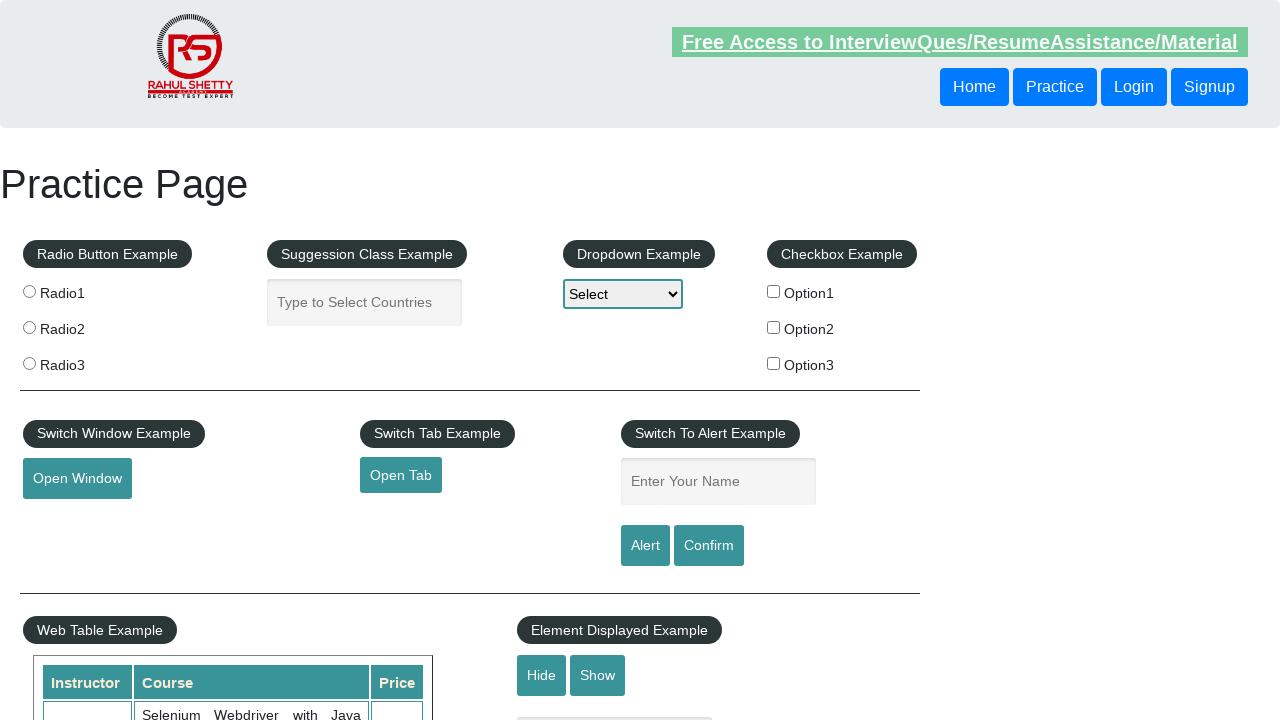

Located all radio button elements on the automation practice page
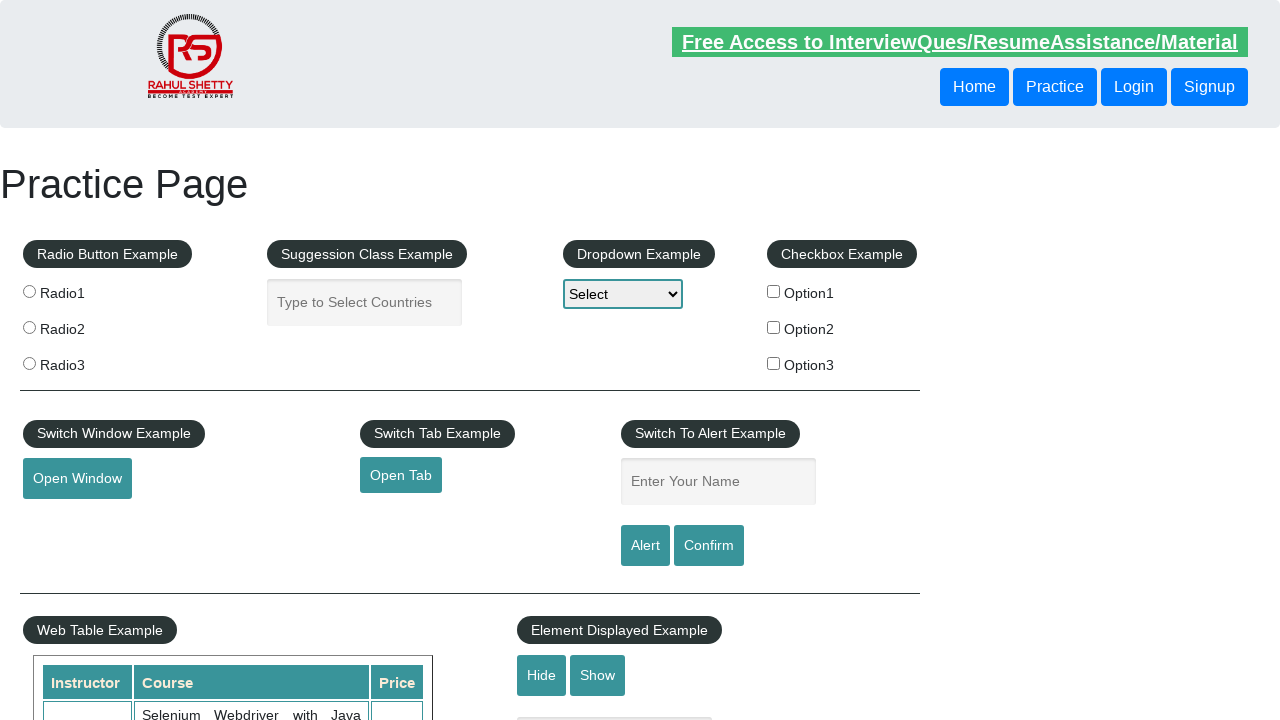

Clicked a radio button at (29, 291) on input[type='radio'] >> nth=0
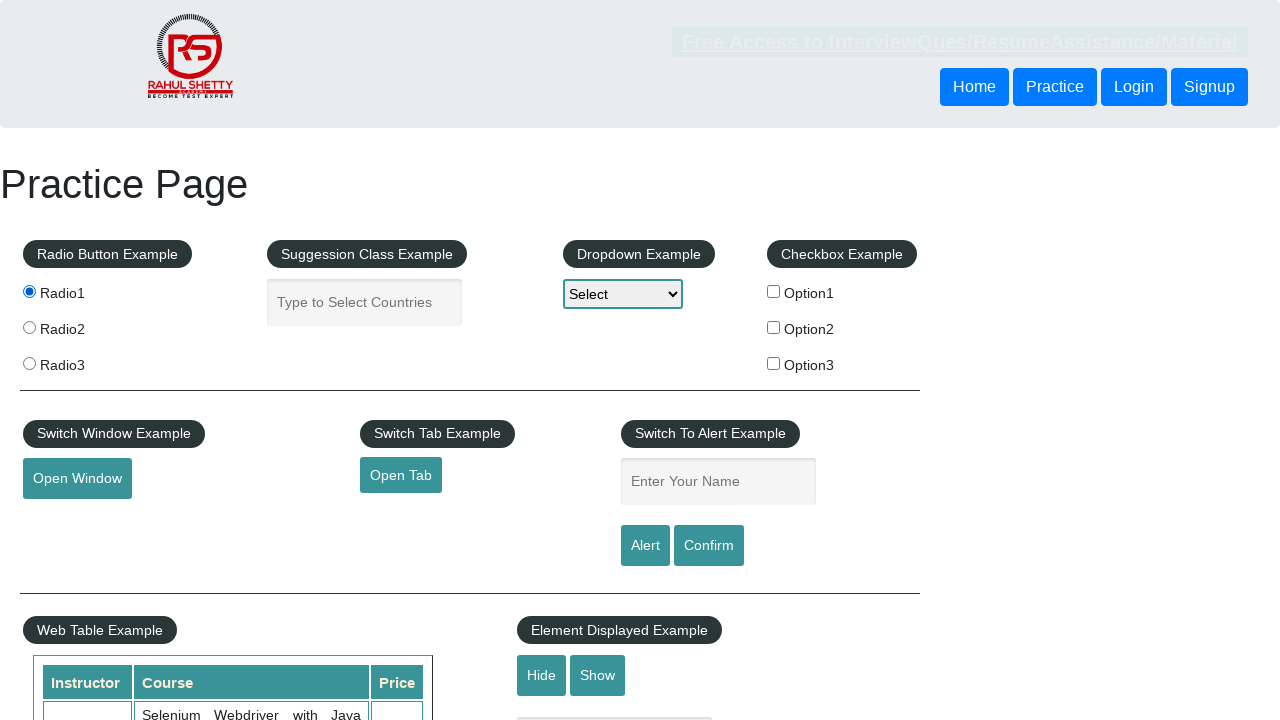

Waited 1 second before clicking next radio button
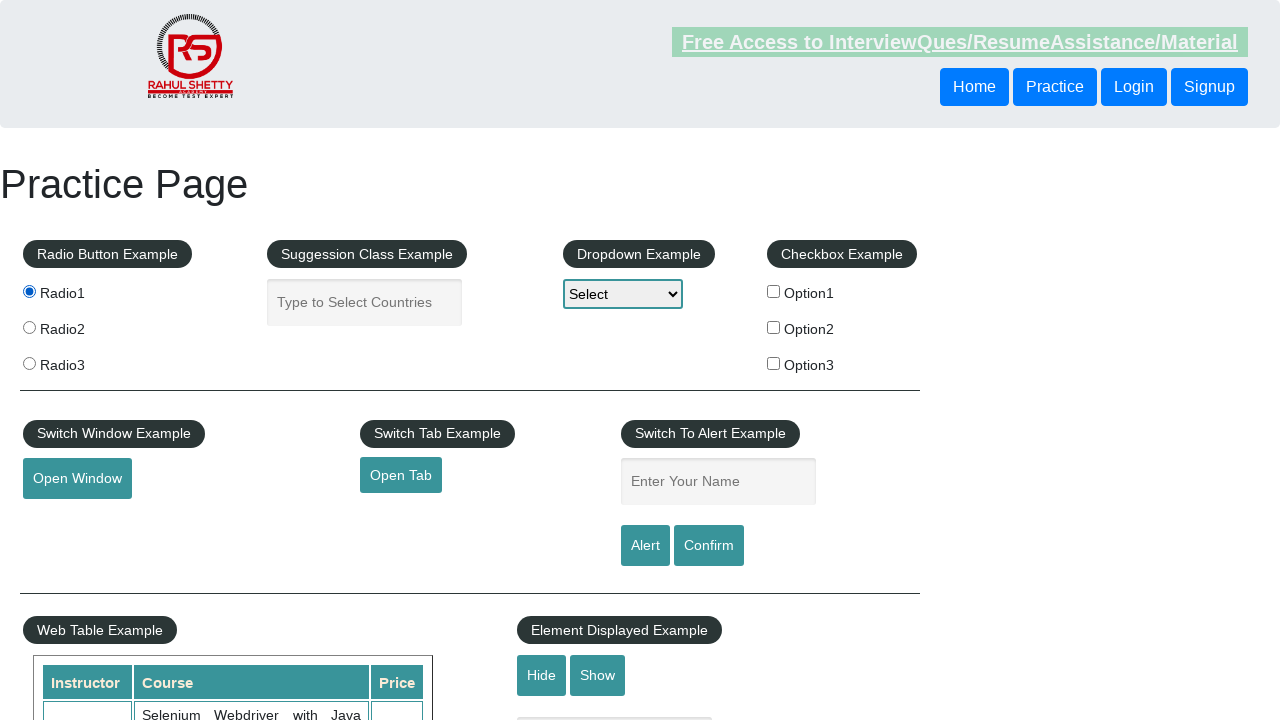

Clicked a radio button at (29, 327) on input[type='radio'] >> nth=1
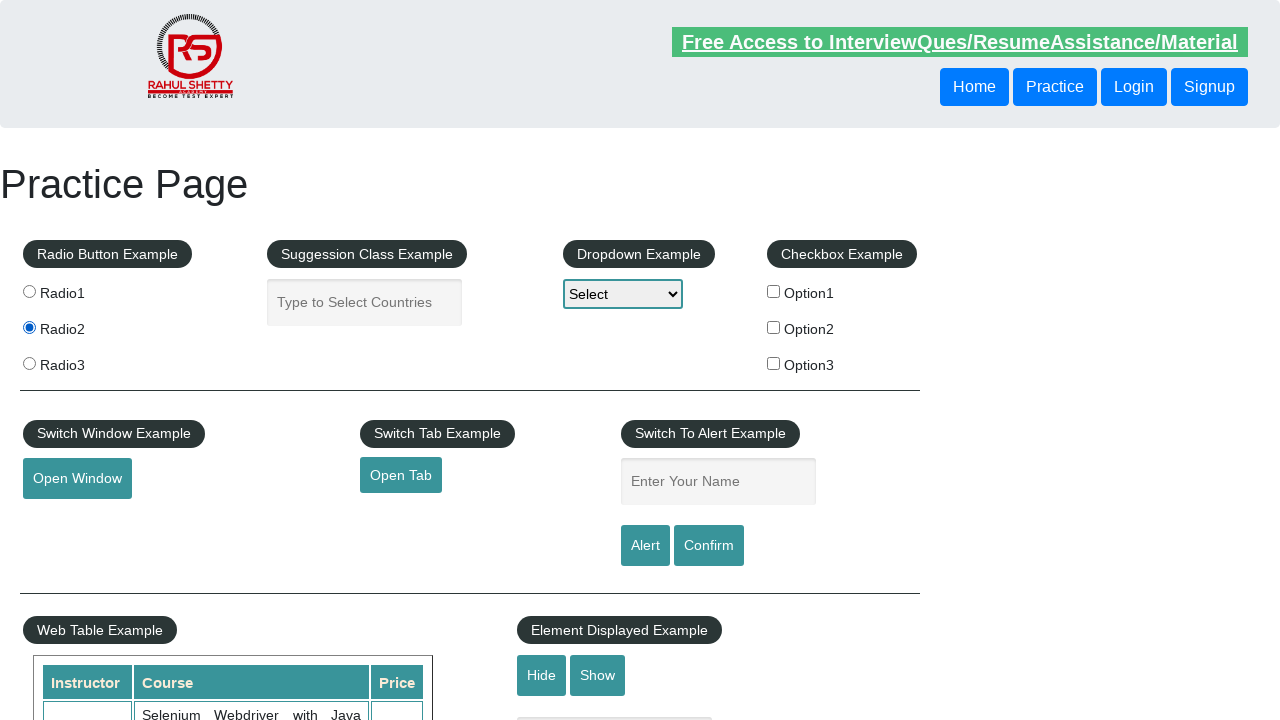

Waited 1 second before clicking next radio button
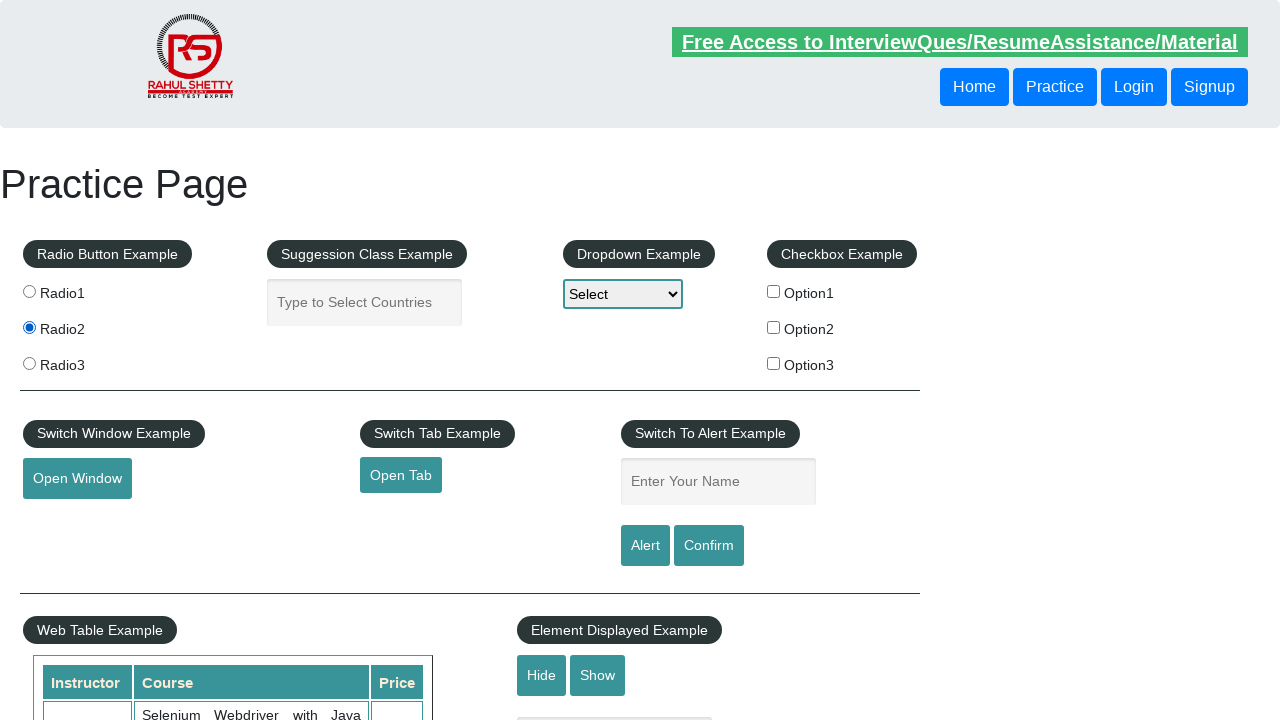

Clicked a radio button at (29, 363) on input[type='radio'] >> nth=2
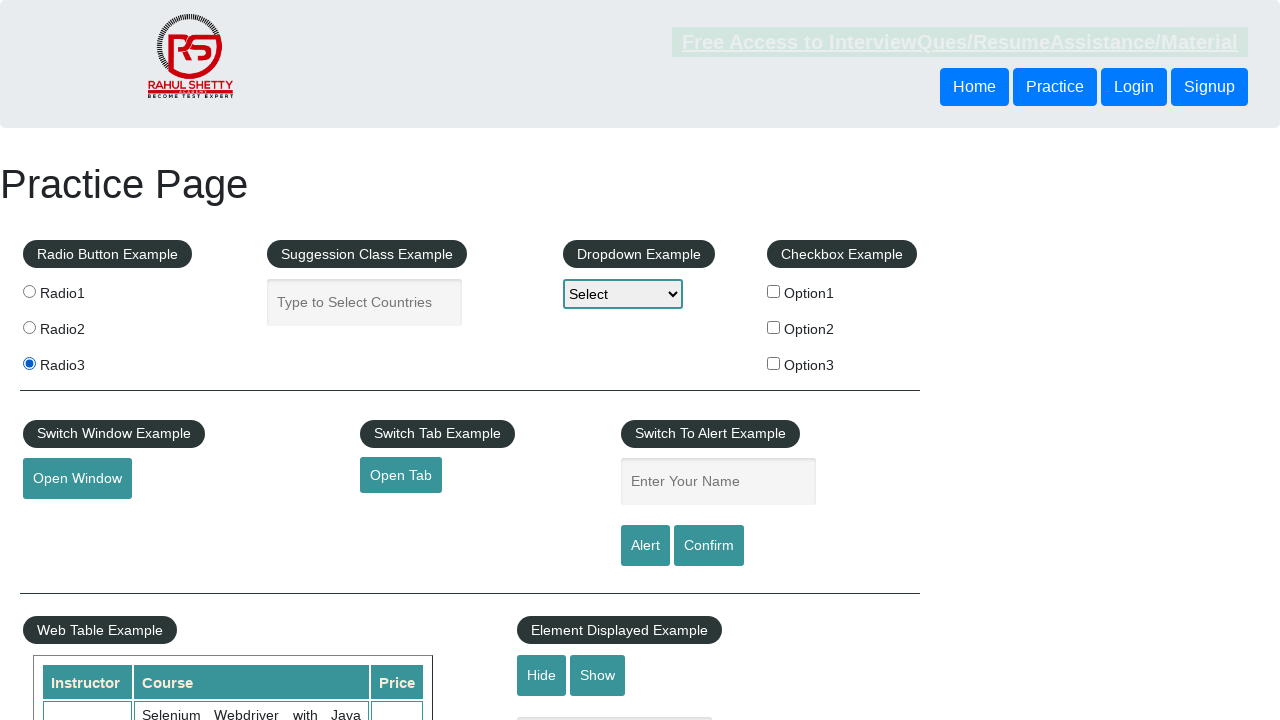

Waited 1 second before clicking next radio button
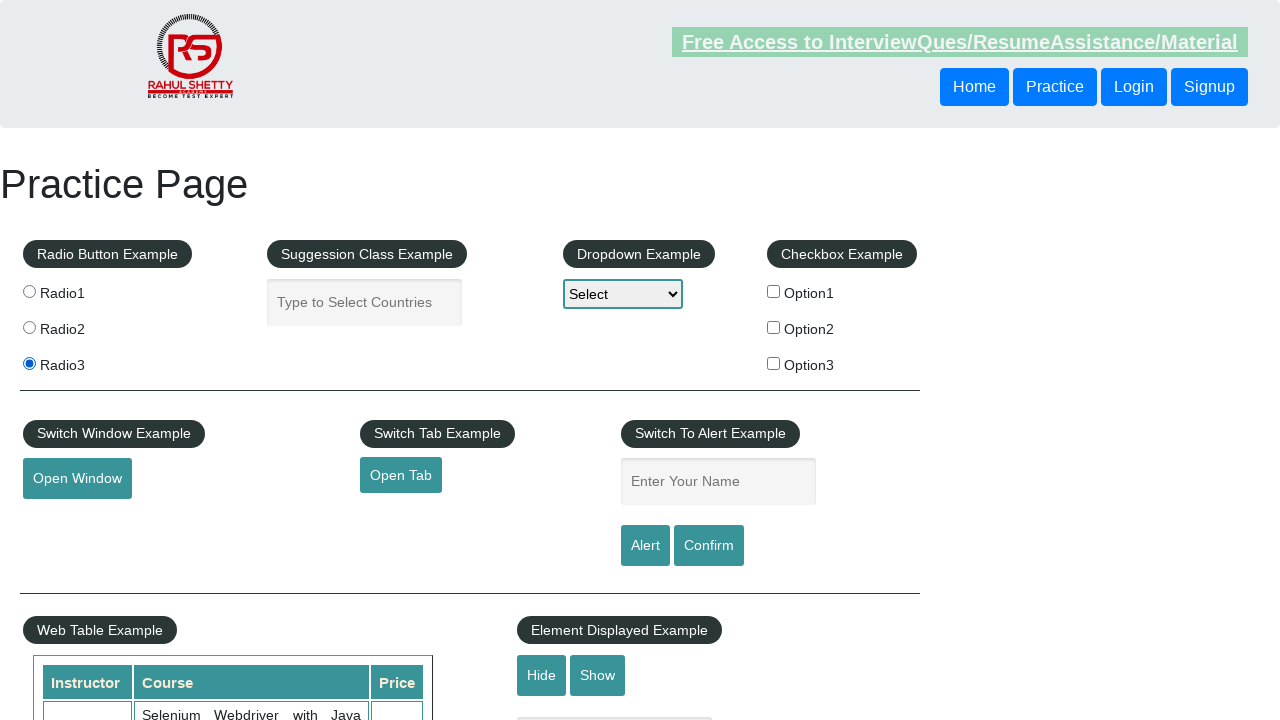

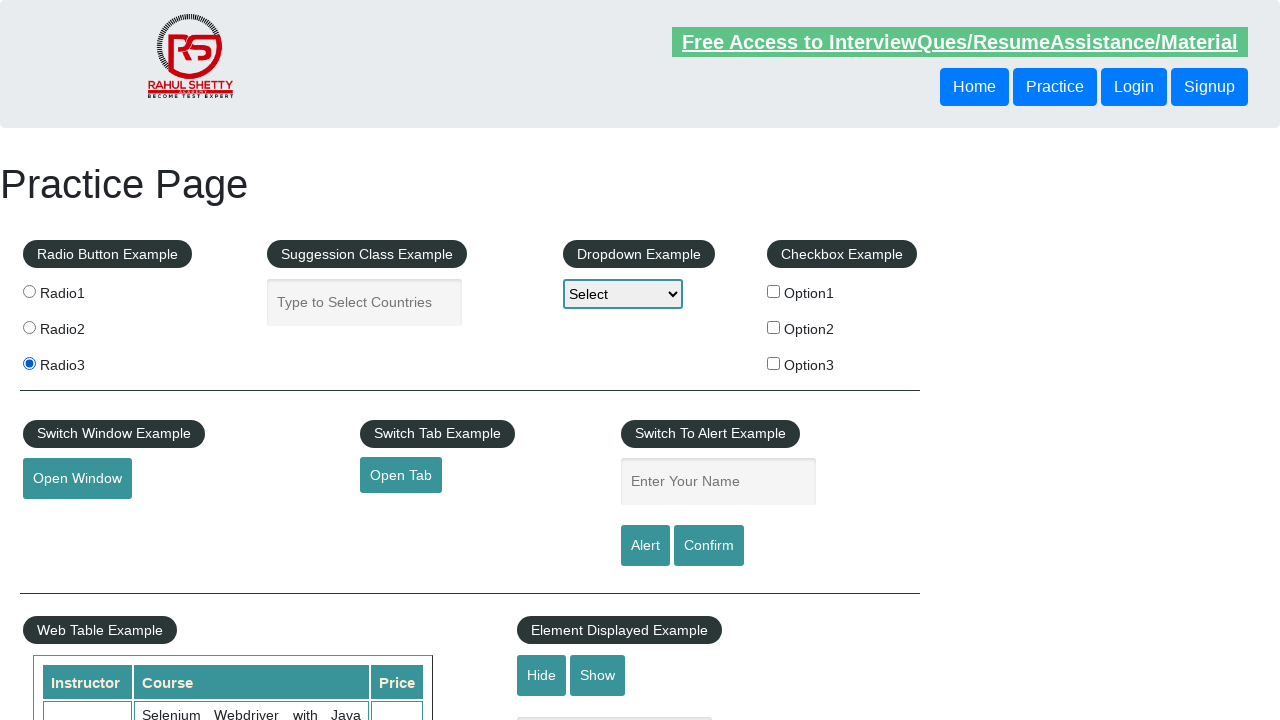